Tests the country code dropdown selection functionality on a registration form by searching for and selecting the +91 (India) dial code

Starting URL: https://phptravels.org/register.php

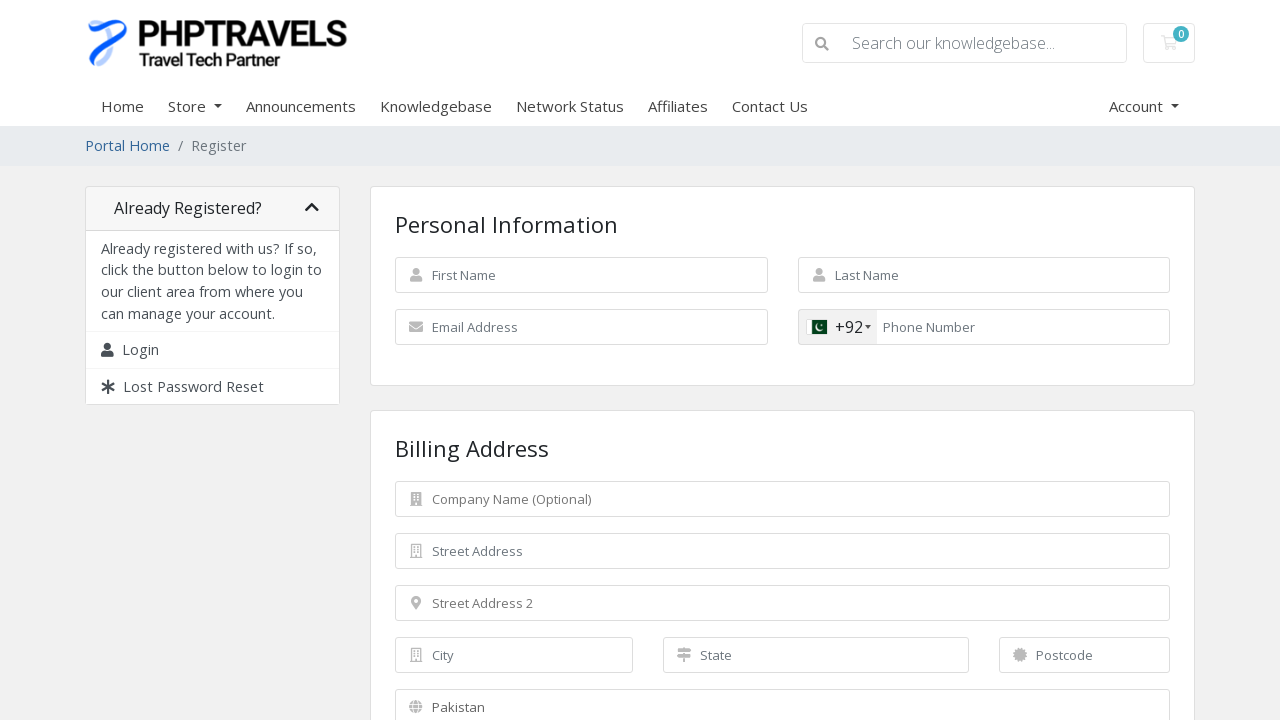

Clicked on the country code dropdown to open dial code options at (842, 327) on div.selected-dial-code
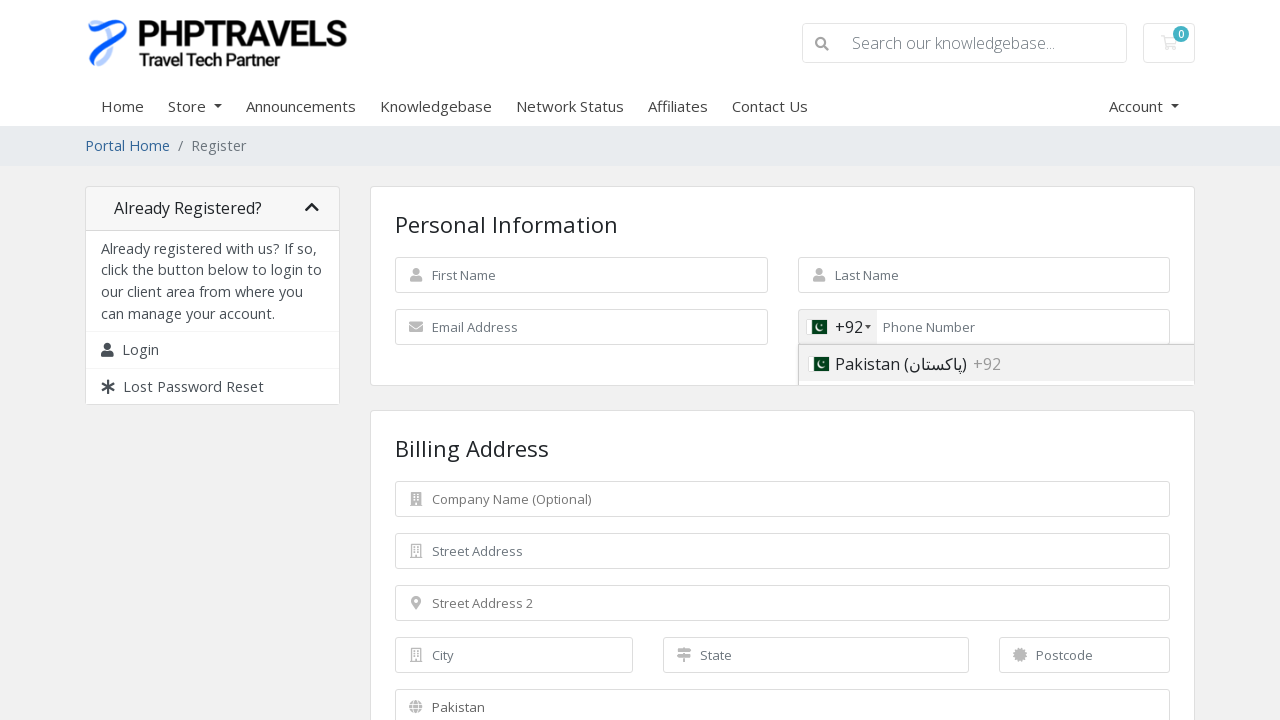

Retrieved all available dial code options from dropdown
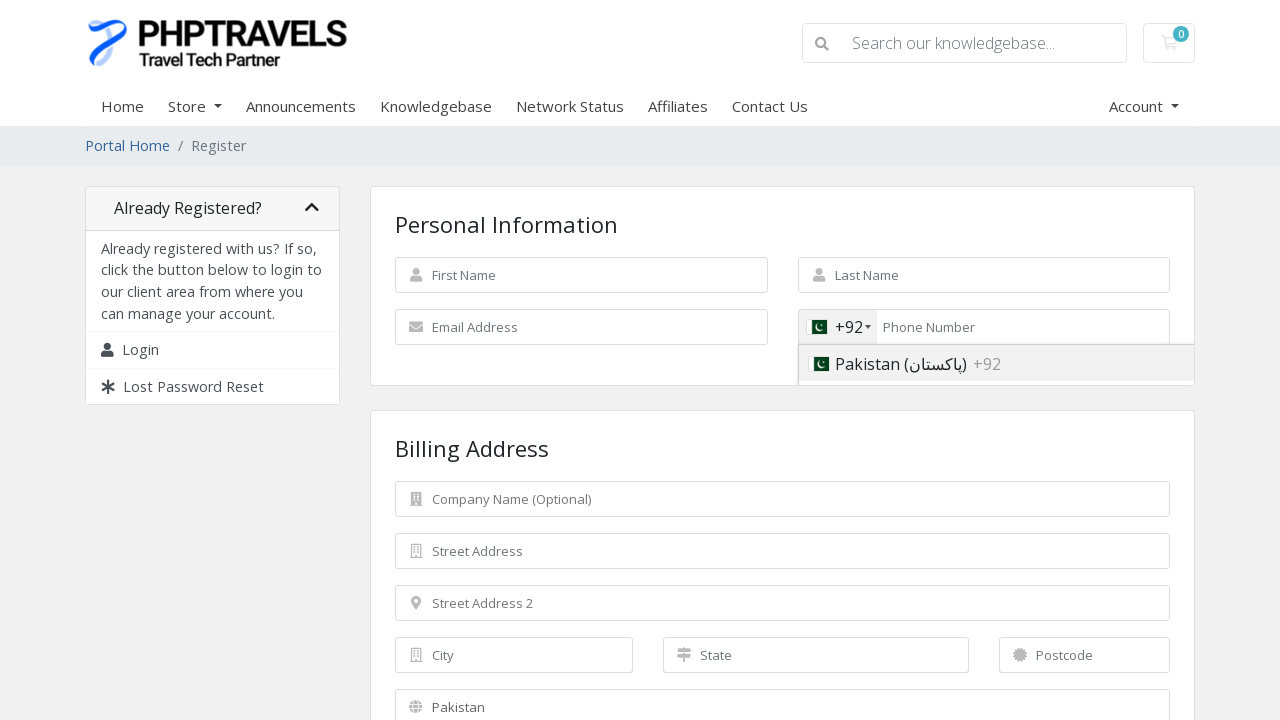

Found and clicked the +91 (India) dial code option at (934, 286) on span.dial-code >> nth=100
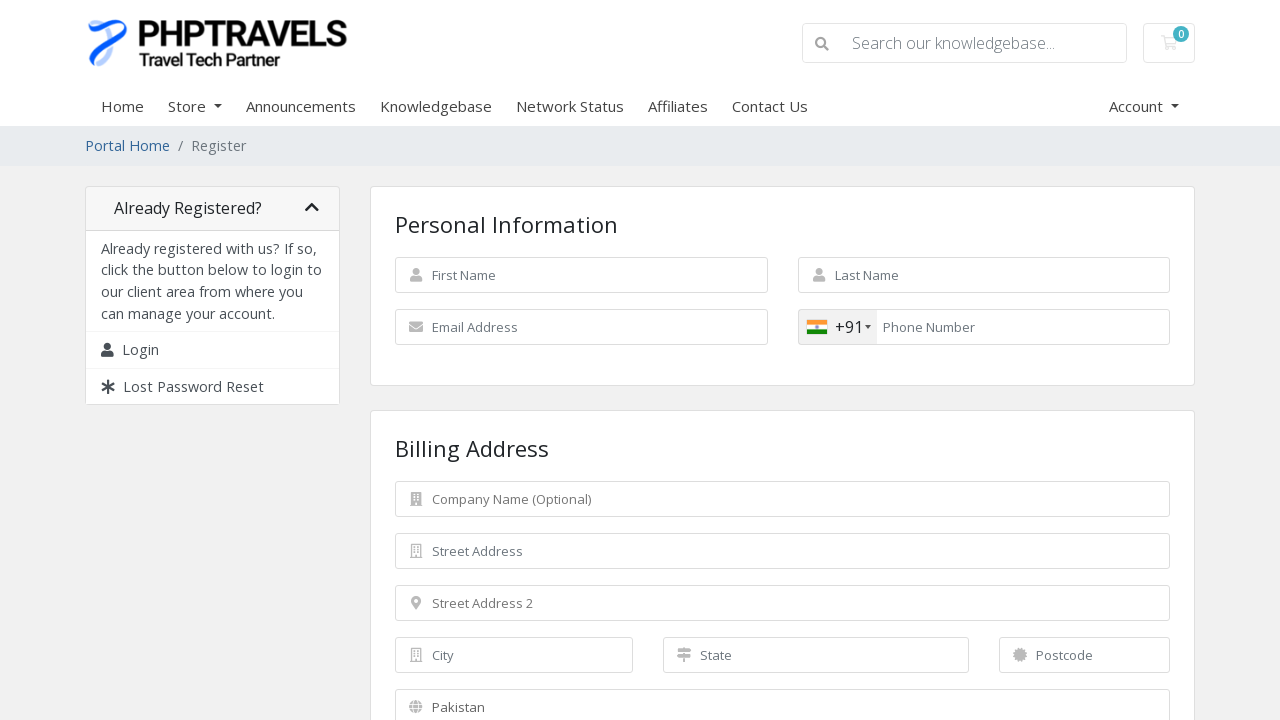

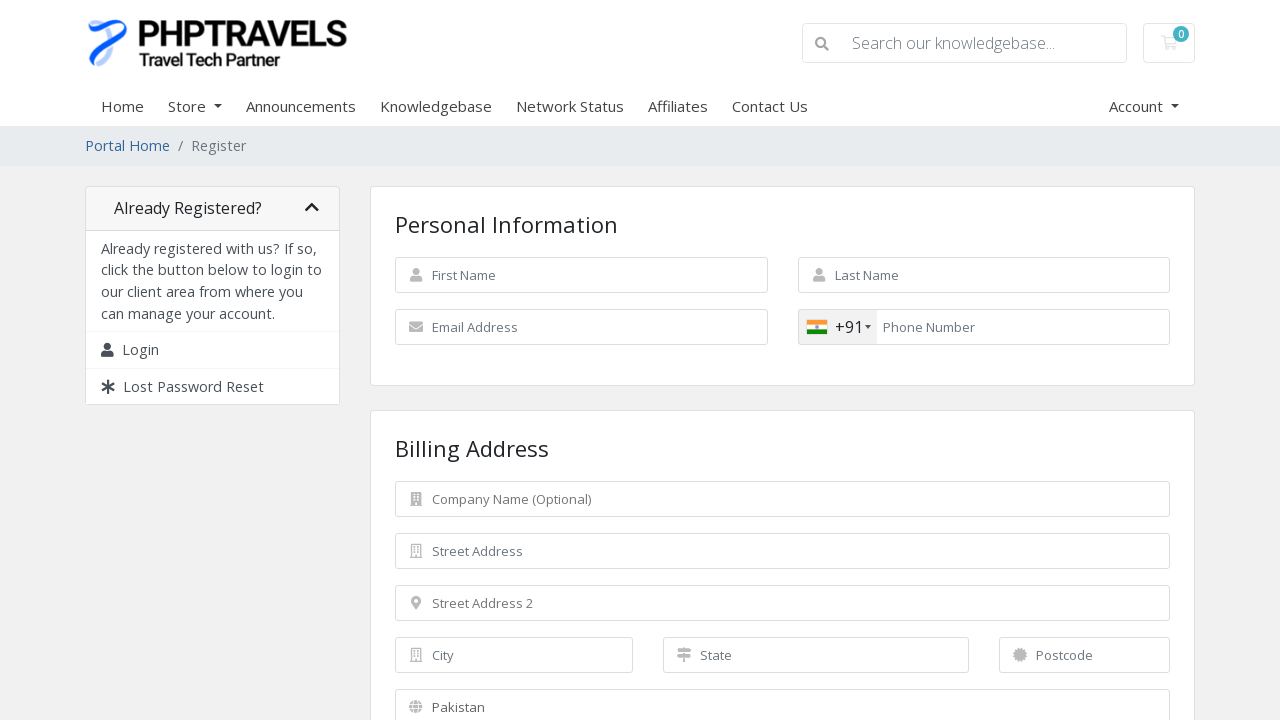